Tests adding todo items by filling the input field and pressing Enter, then verifying the items appear in the list

Starting URL: https://demo.playwright.dev/todomvc

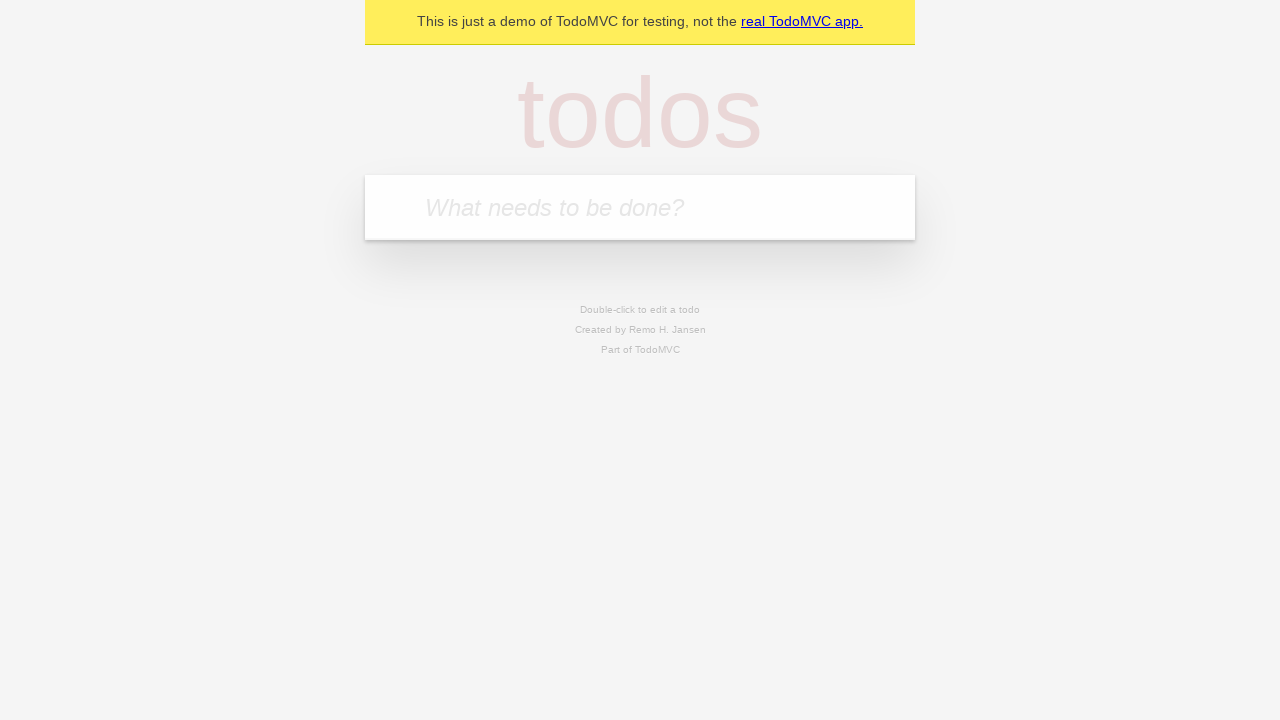

Located the todo input field
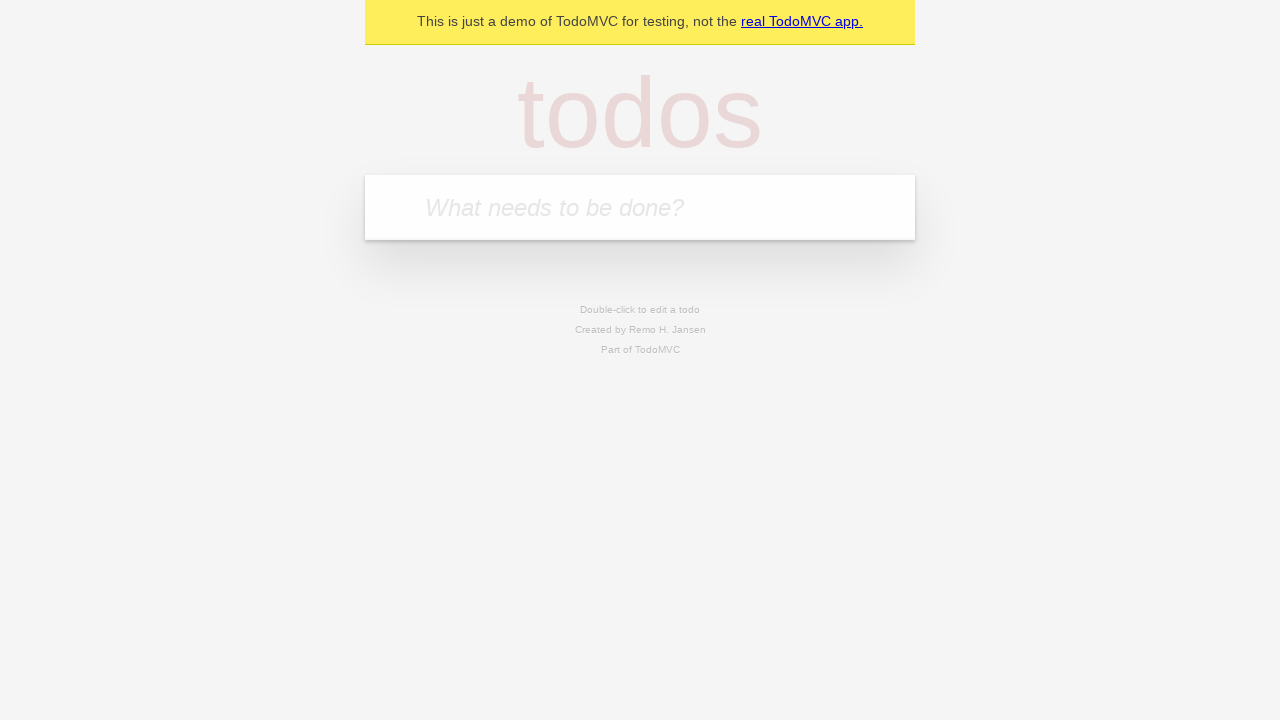

Filled input field with first todo 'buy some cheese' on internal:attr=[placeholder="What needs to be done?"i]
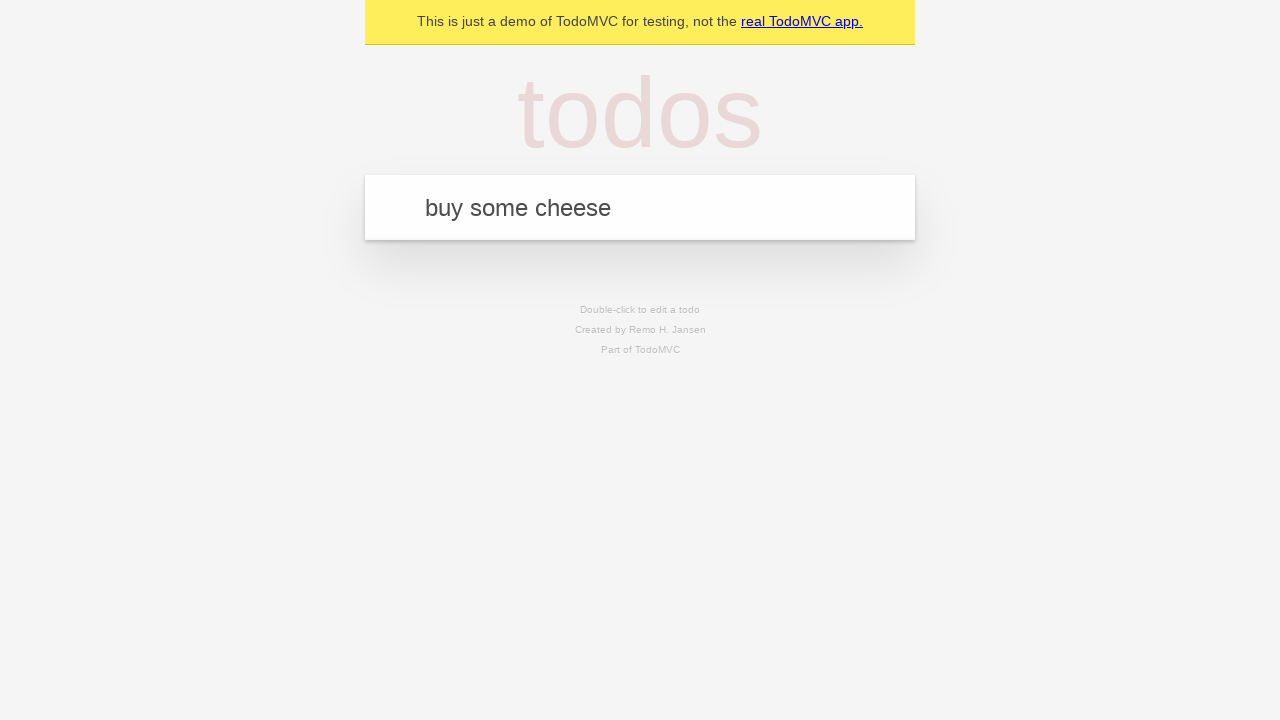

Pressed Enter to submit first todo on internal:attr=[placeholder="What needs to be done?"i]
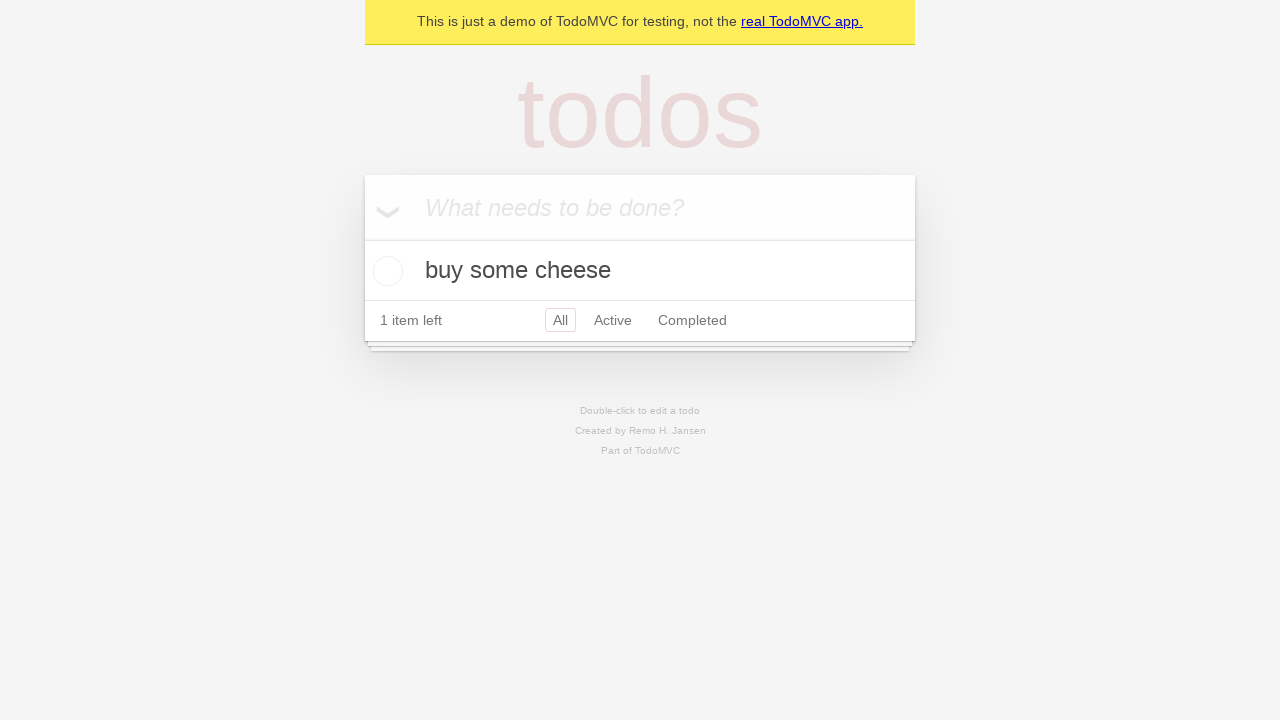

First todo item appeared in the list
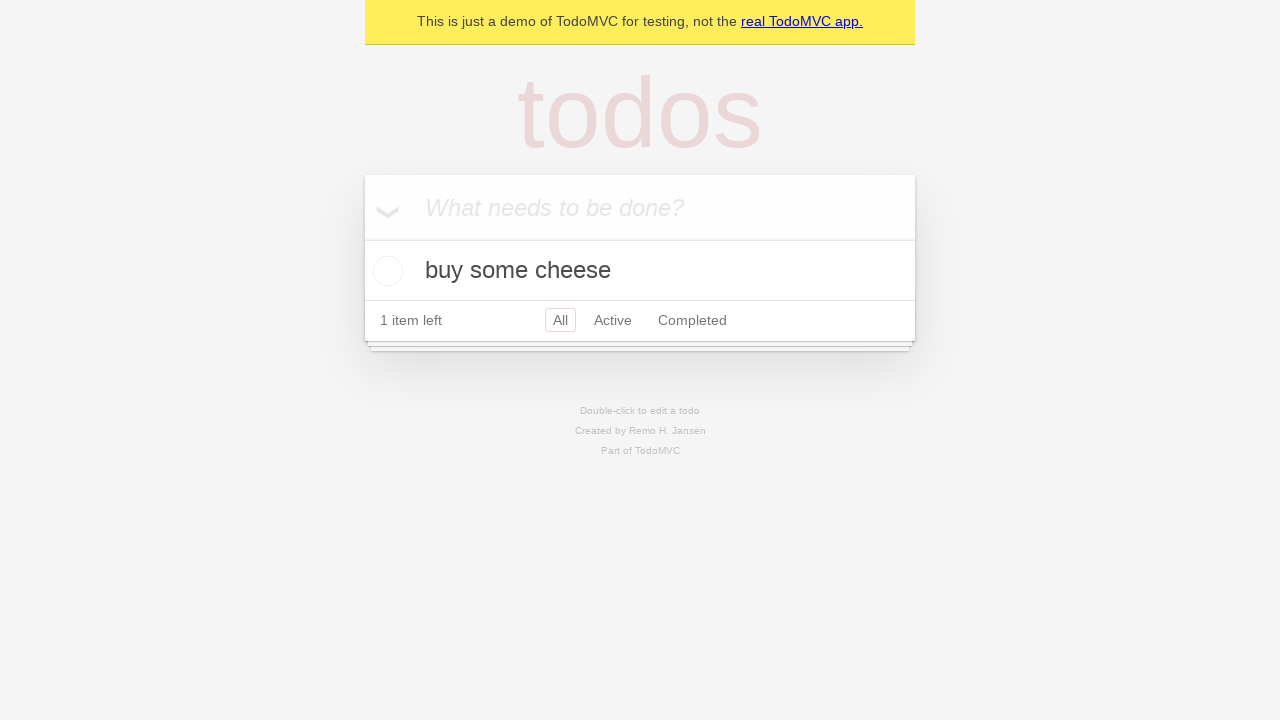

Filled input field with second todo 'feed the cat' on internal:attr=[placeholder="What needs to be done?"i]
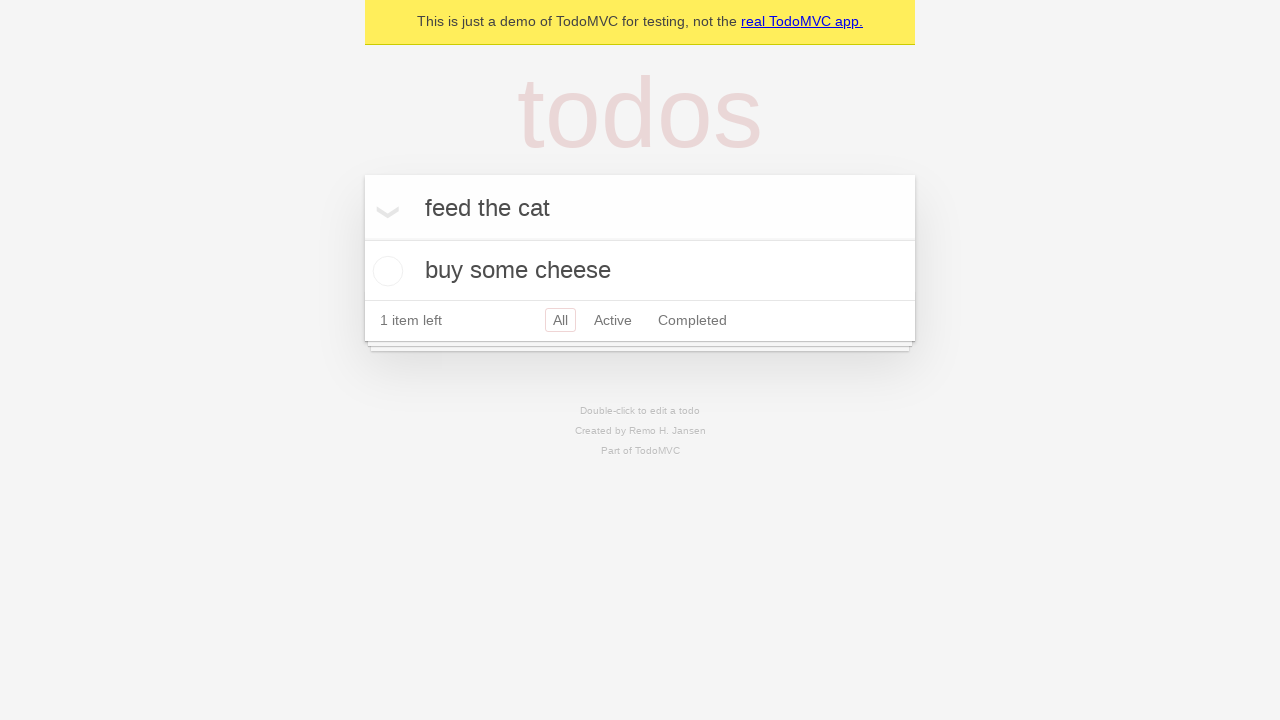

Pressed Enter to submit second todo on internal:attr=[placeholder="What needs to be done?"i]
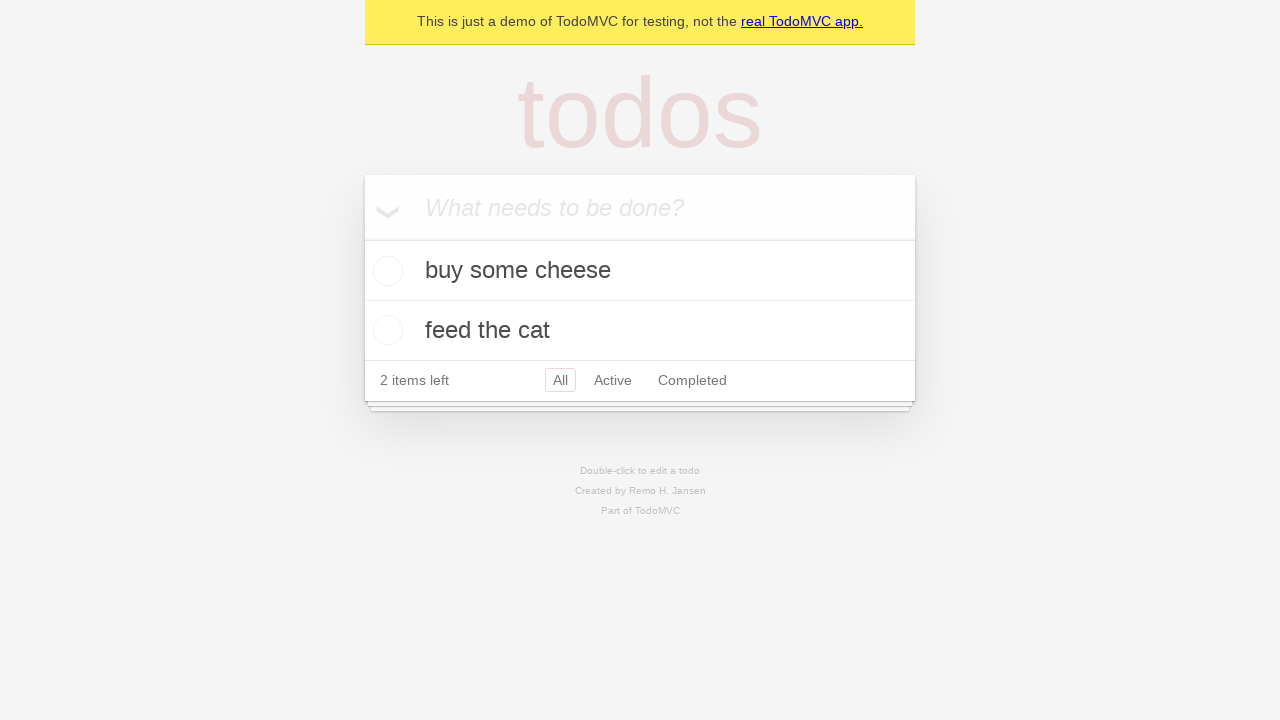

Verified both todo items appear in the list with correct text
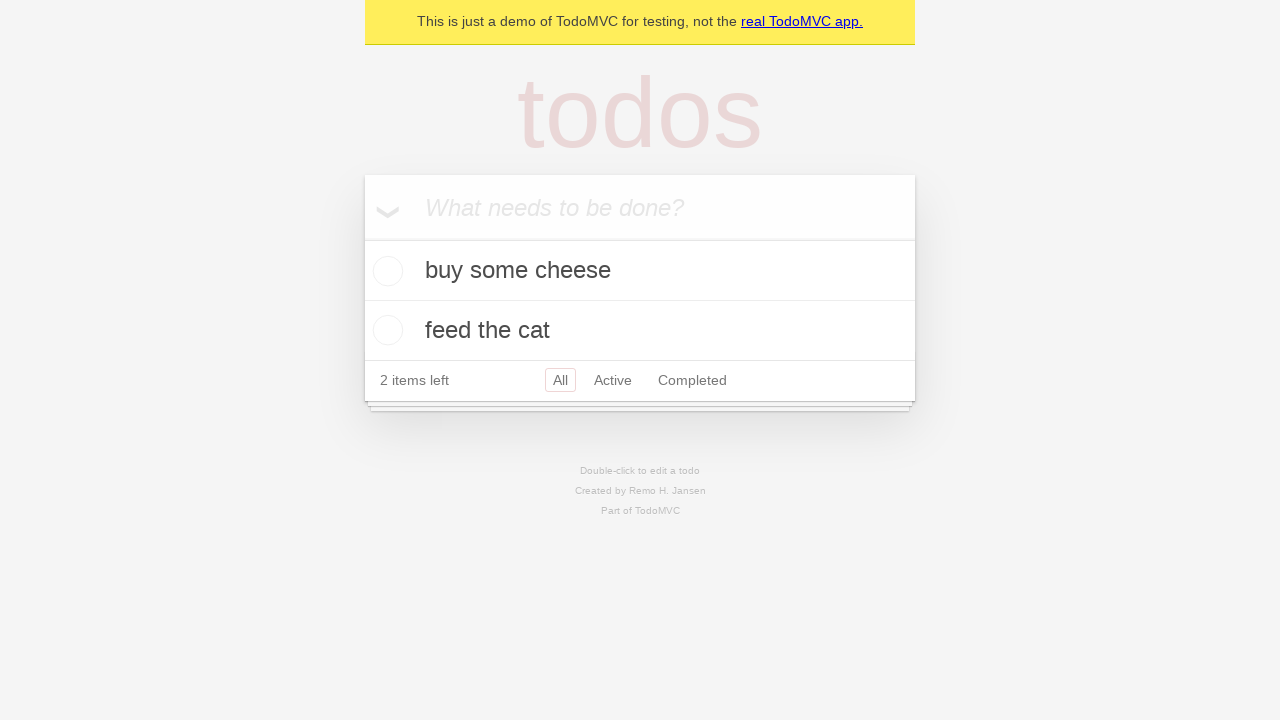

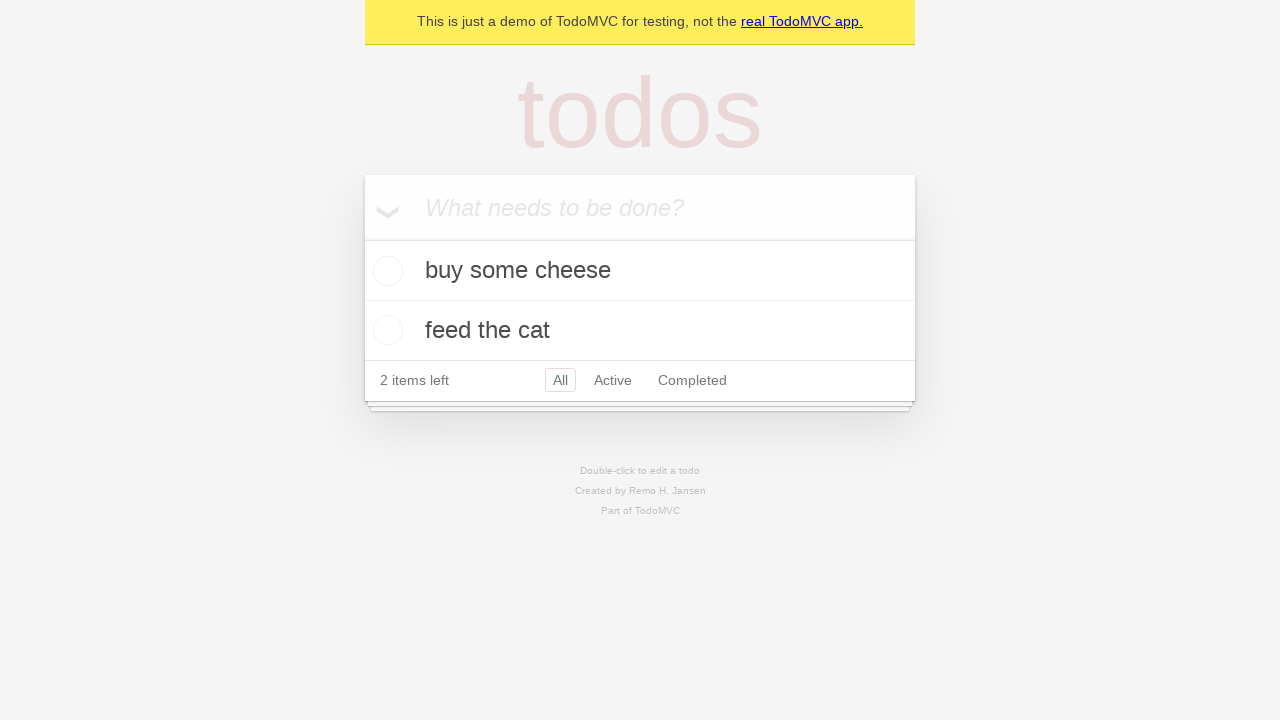